Tests CSS selector functionality by filling multiple form fields using different CSS selector strategies including ID, class, and attribute selectors

Starting URL: http://syntaxprojects.com/cssSelector.php

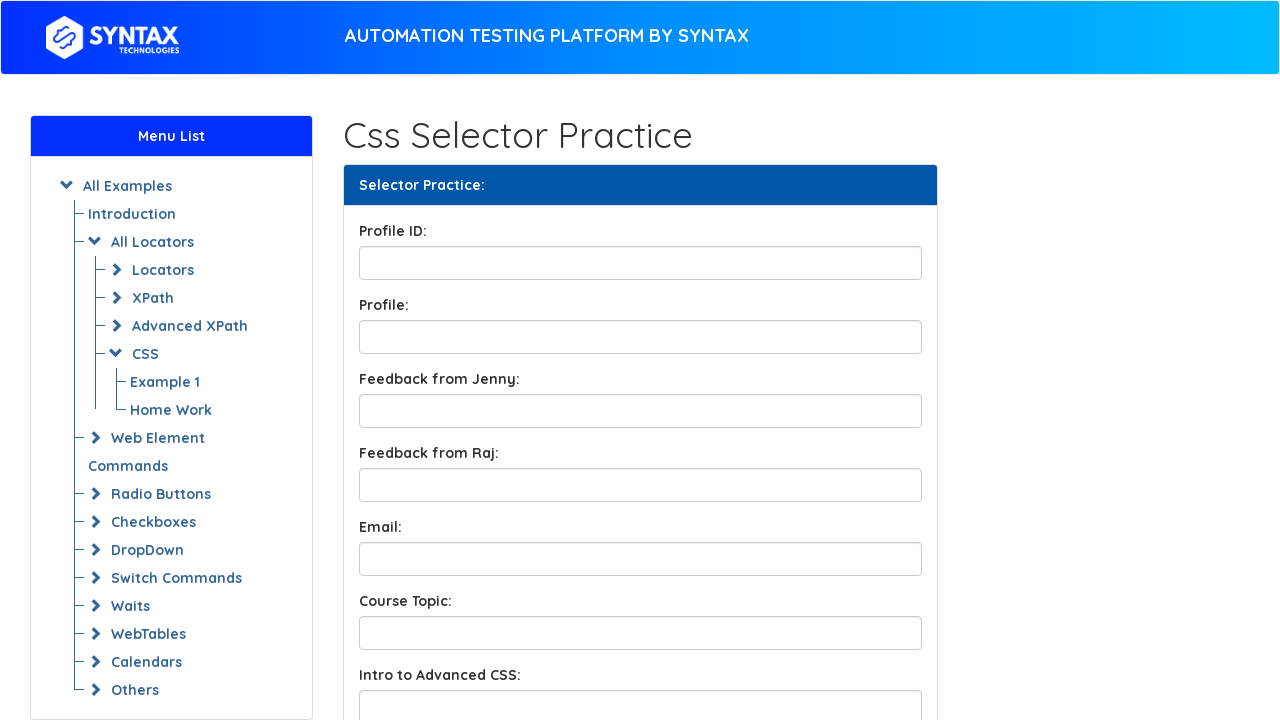

Filled profile ID field with '12345' using ID selector on input[id='profileID']
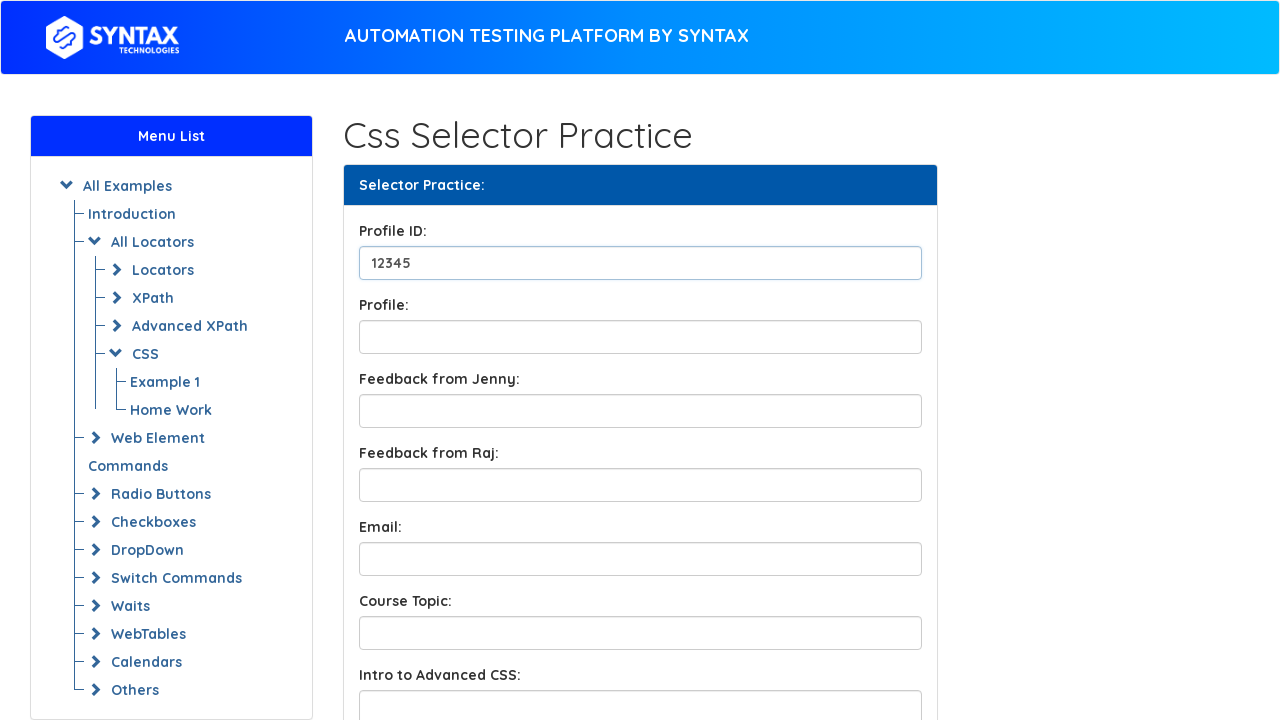

Filled profile box field with 'tsherif' using # ID selector syntax on input#profileBox
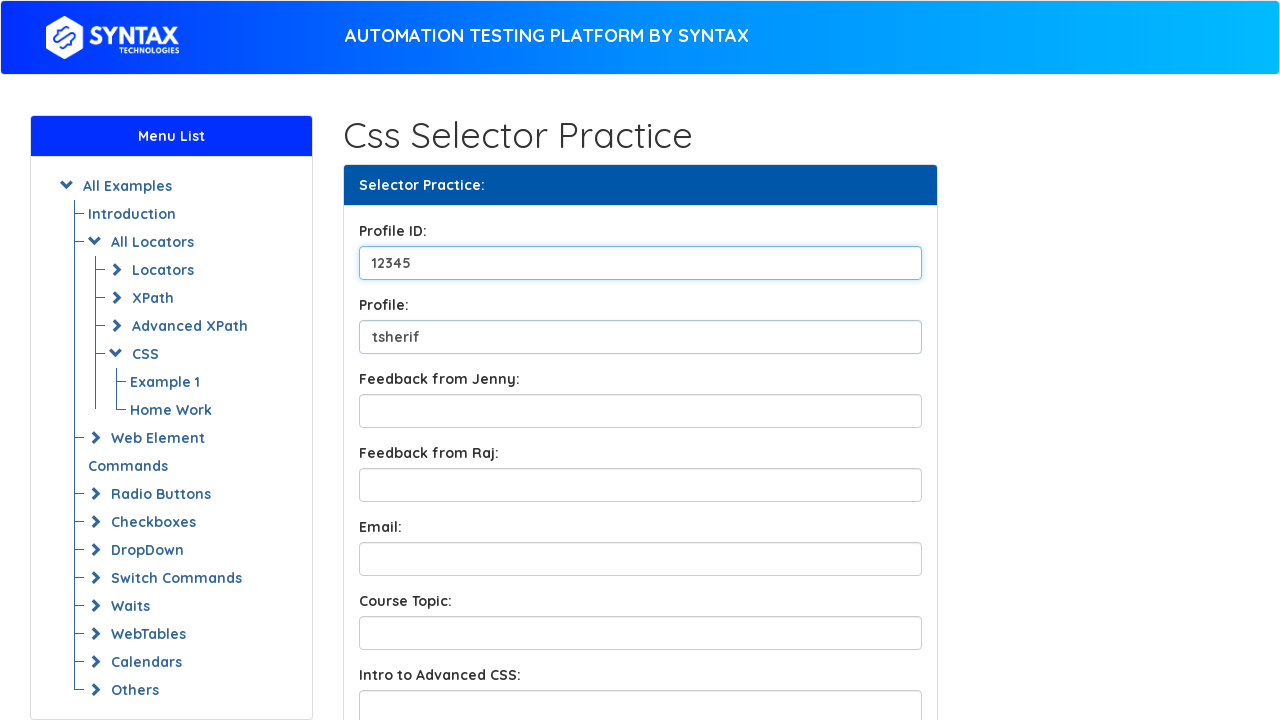

Filled feedback box field with 'good' using class selector on input.form-control.feedbackBox1
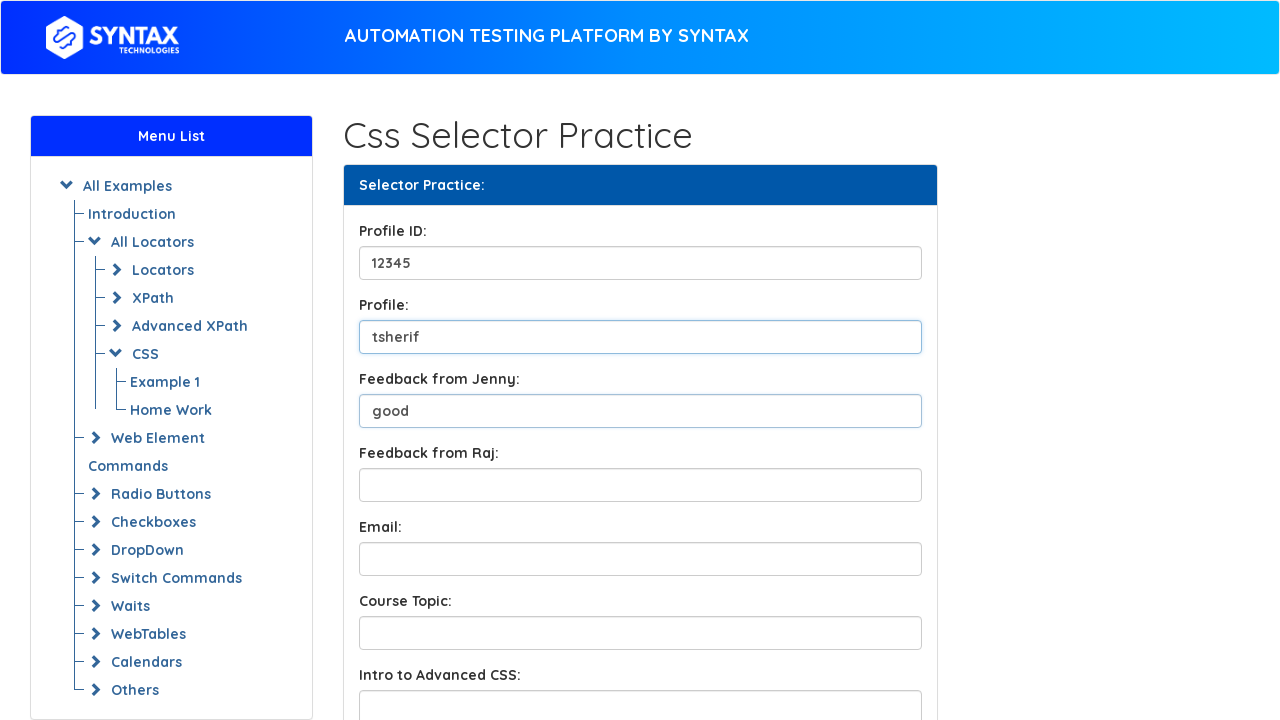

Filled course field with 'syntax selenium' using partial attribute match selector on input[name*='contentInput']
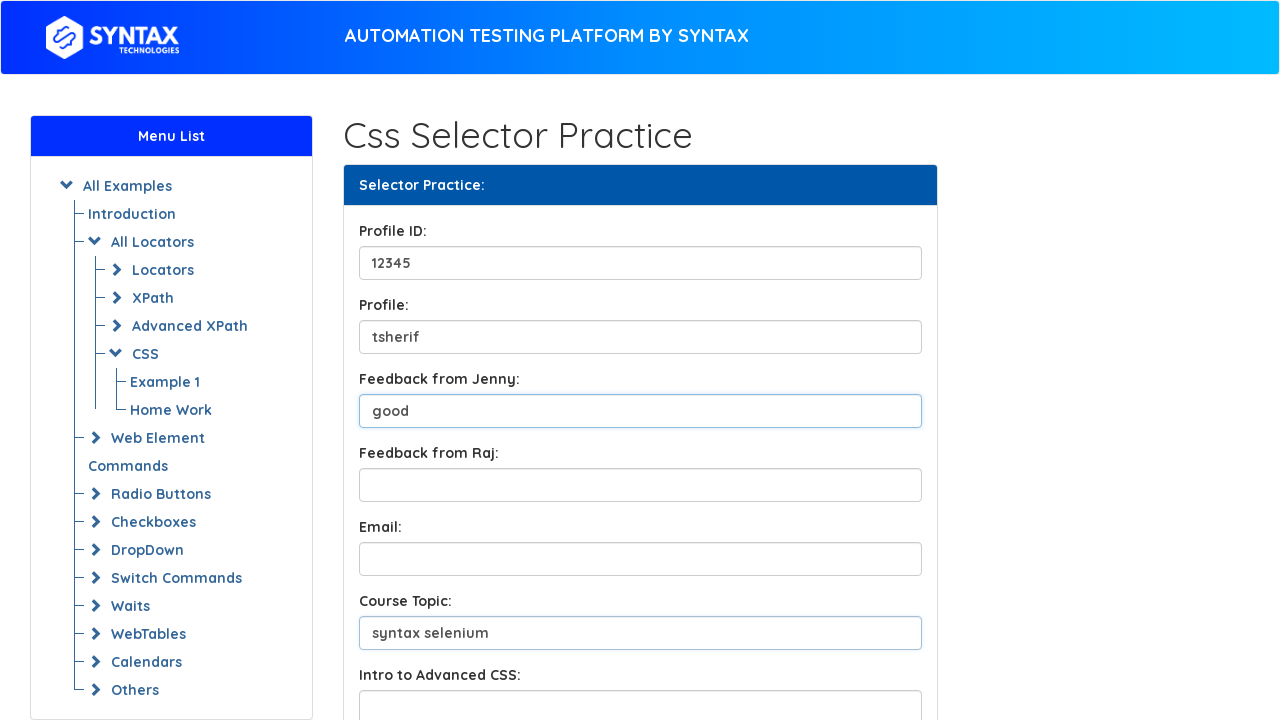

Filled advanced CSS field with 'name^ -> startsWith' using starts-with selector on input[name^='IntroInput']
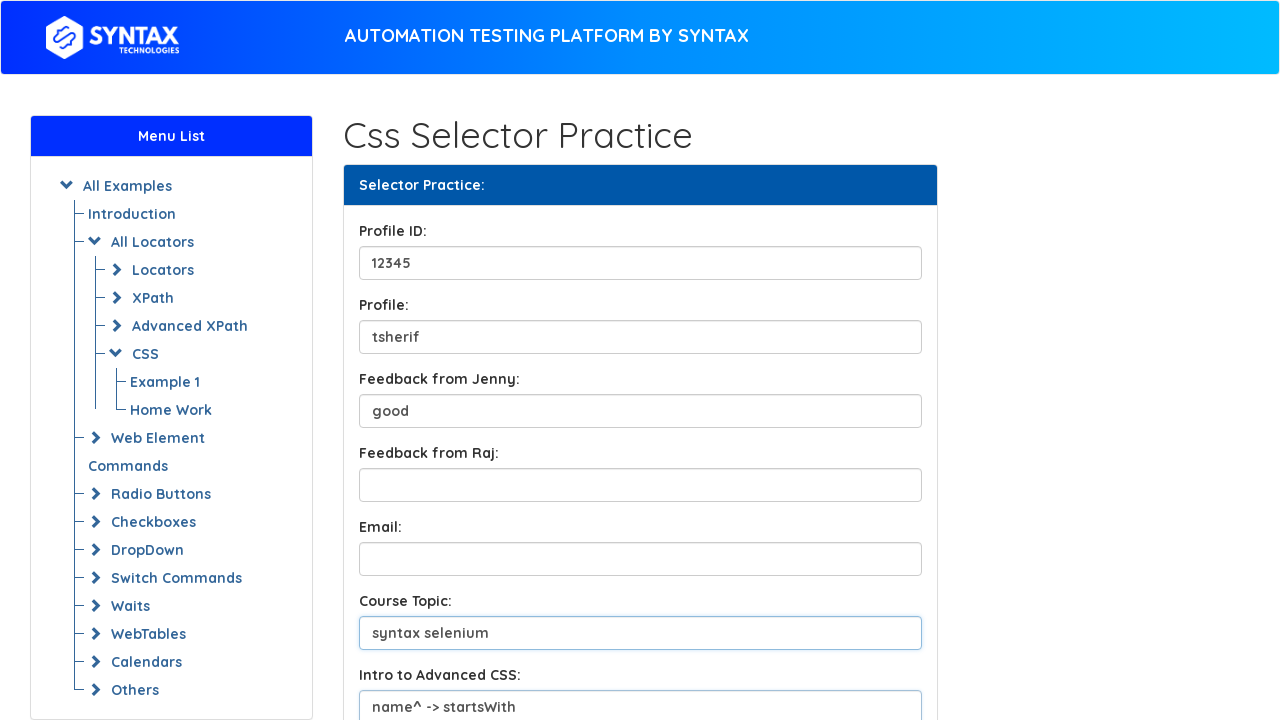

Filled conclusion field with 'name$ -> endsWith' using ends-with selector on input[name$='Input']
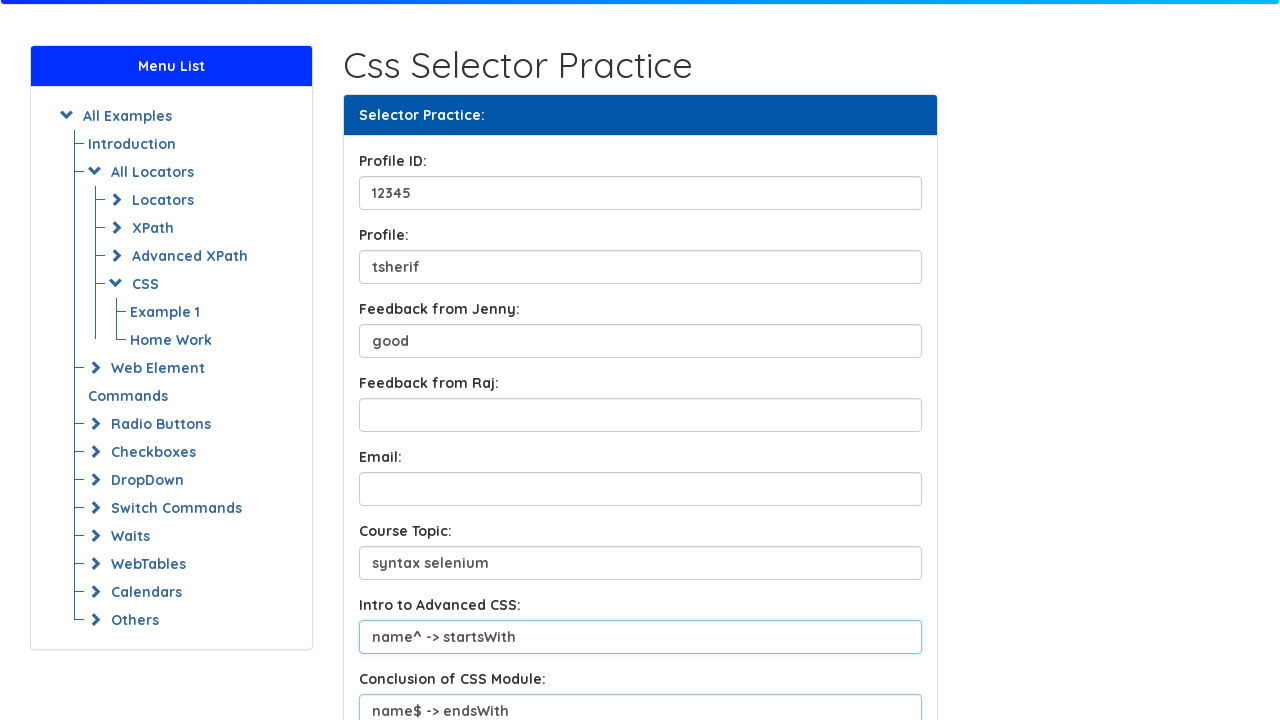

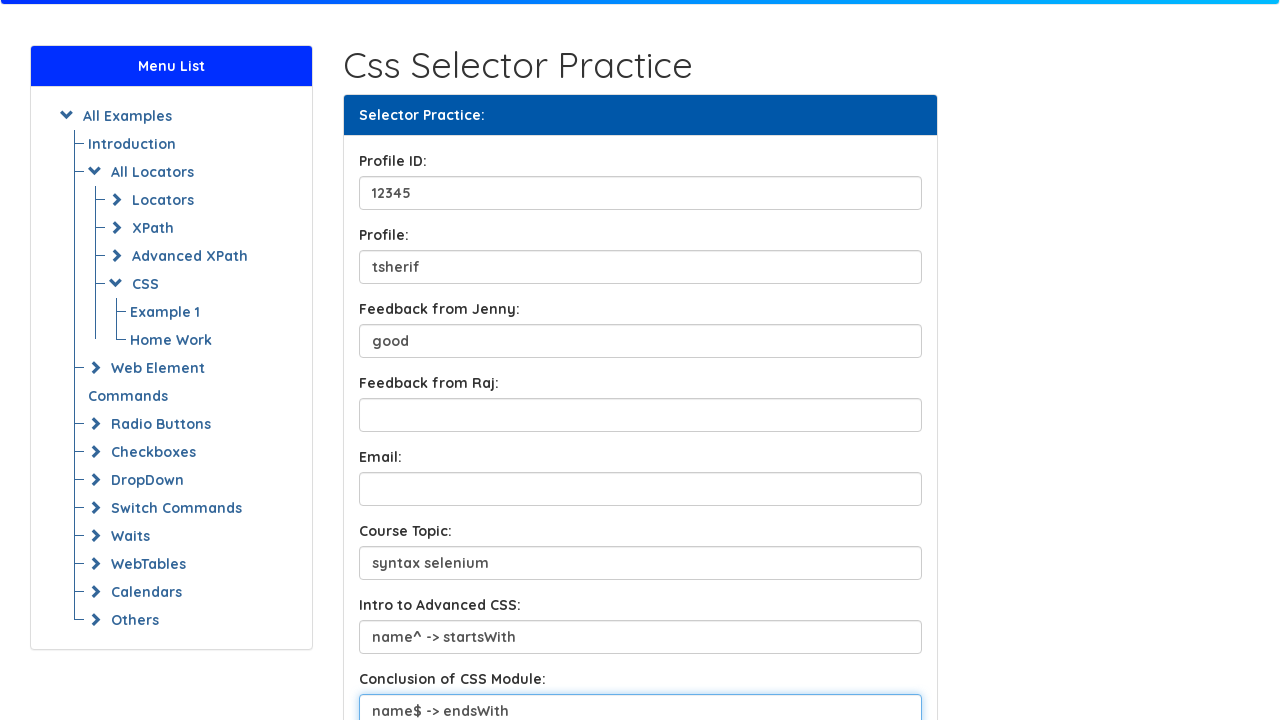